Tests accepting a JavaScript alert by clicking the alert button and confirming the alert

Starting URL: https://the-internet.herokuapp.com/javascript_alerts

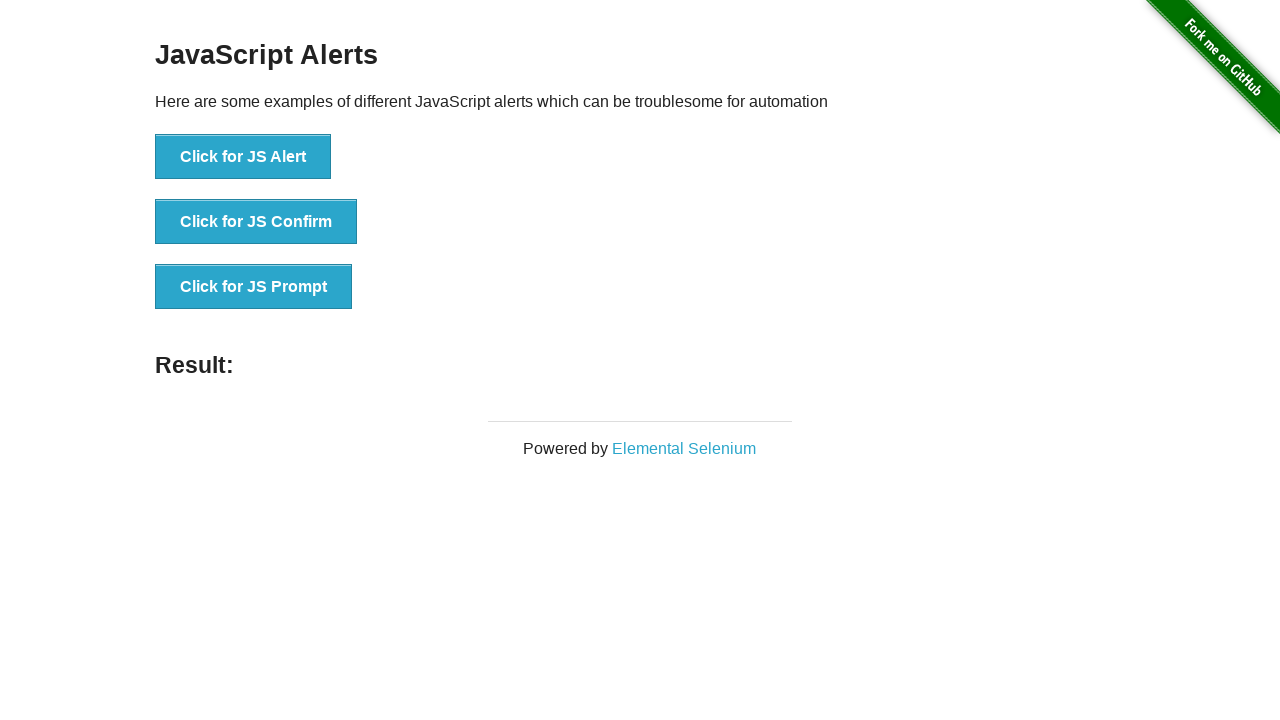

Clicked button to trigger JavaScript alert at (243, 157) on xpath=//button[text()='Click for JS Alert']
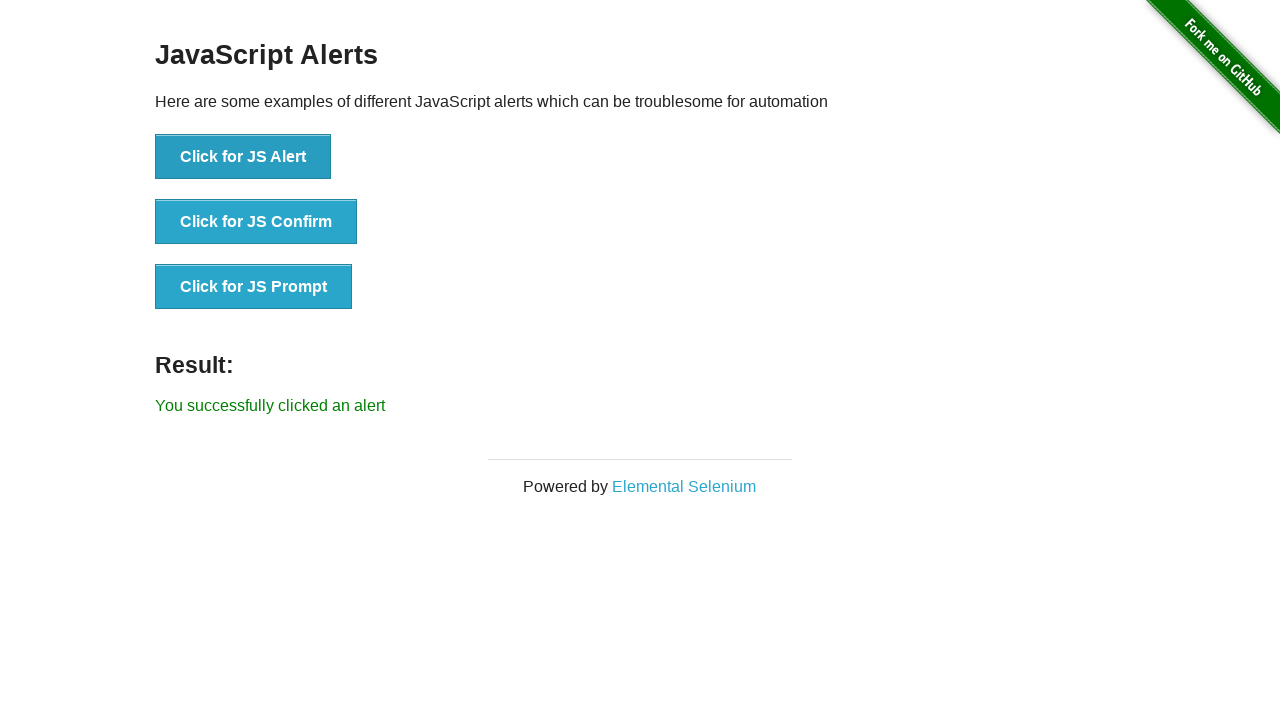

Set up dialog handler to accept alerts
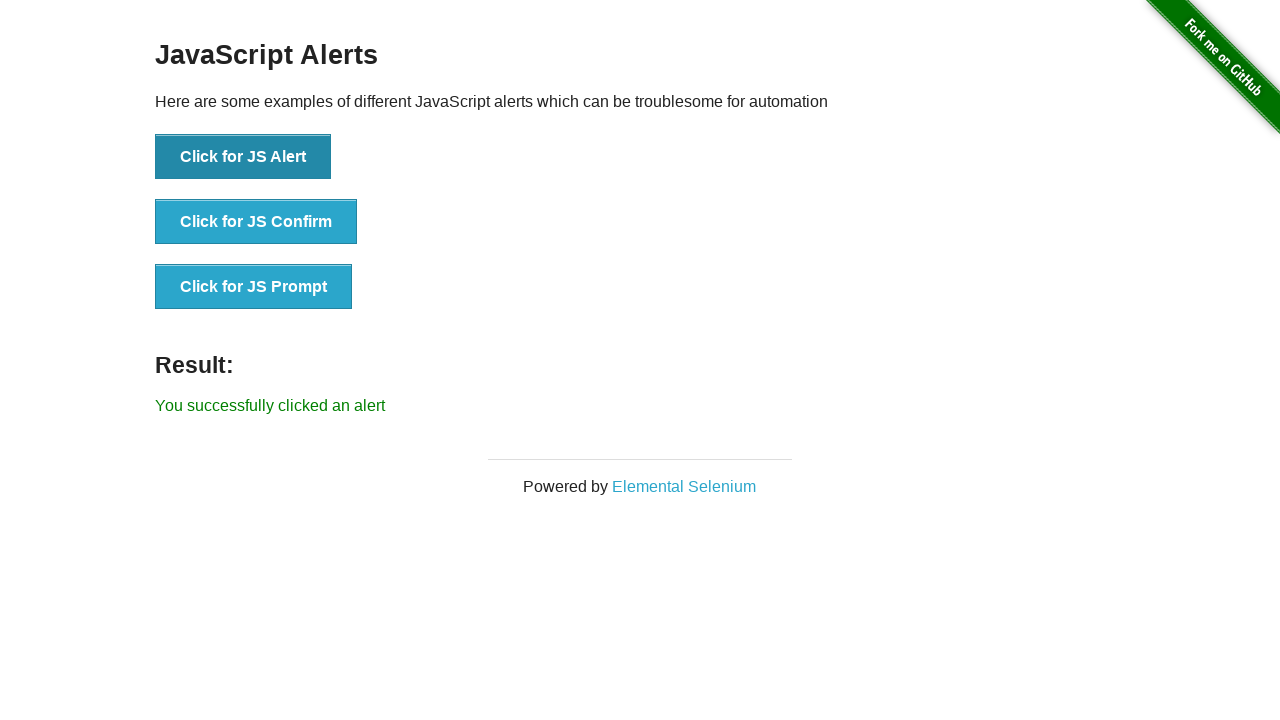

Verified success message appeared after accepting alert
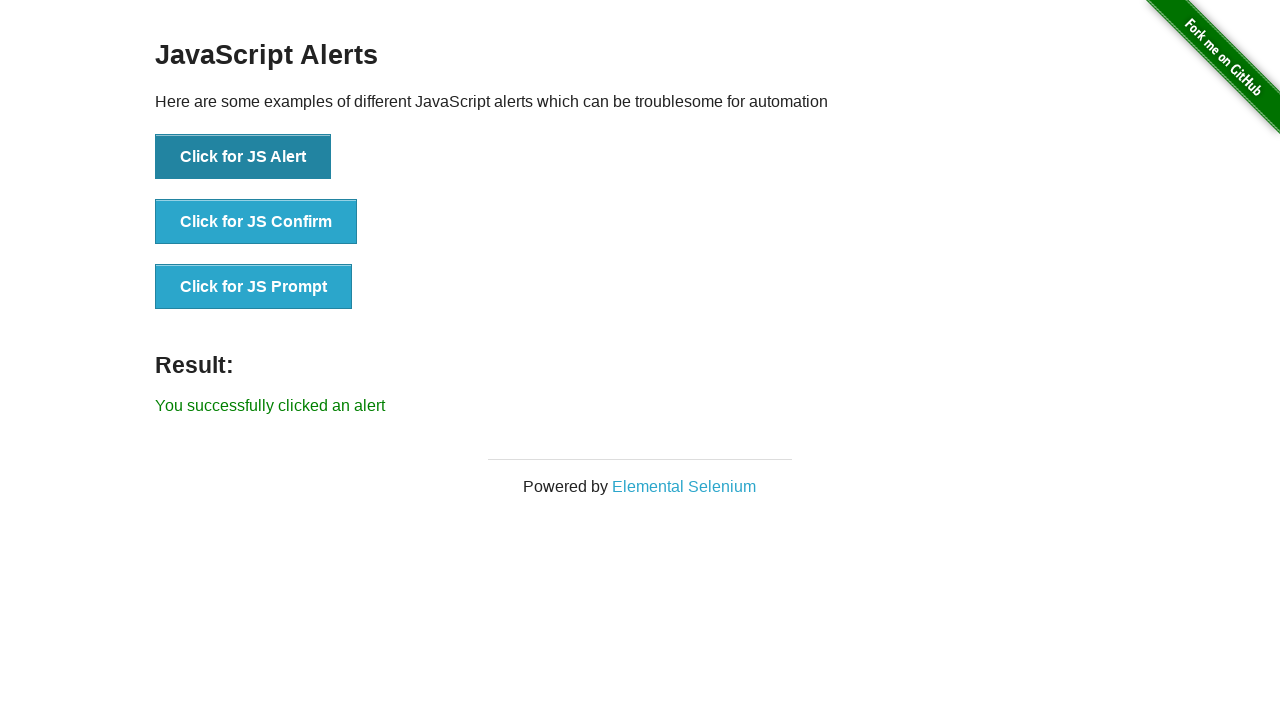

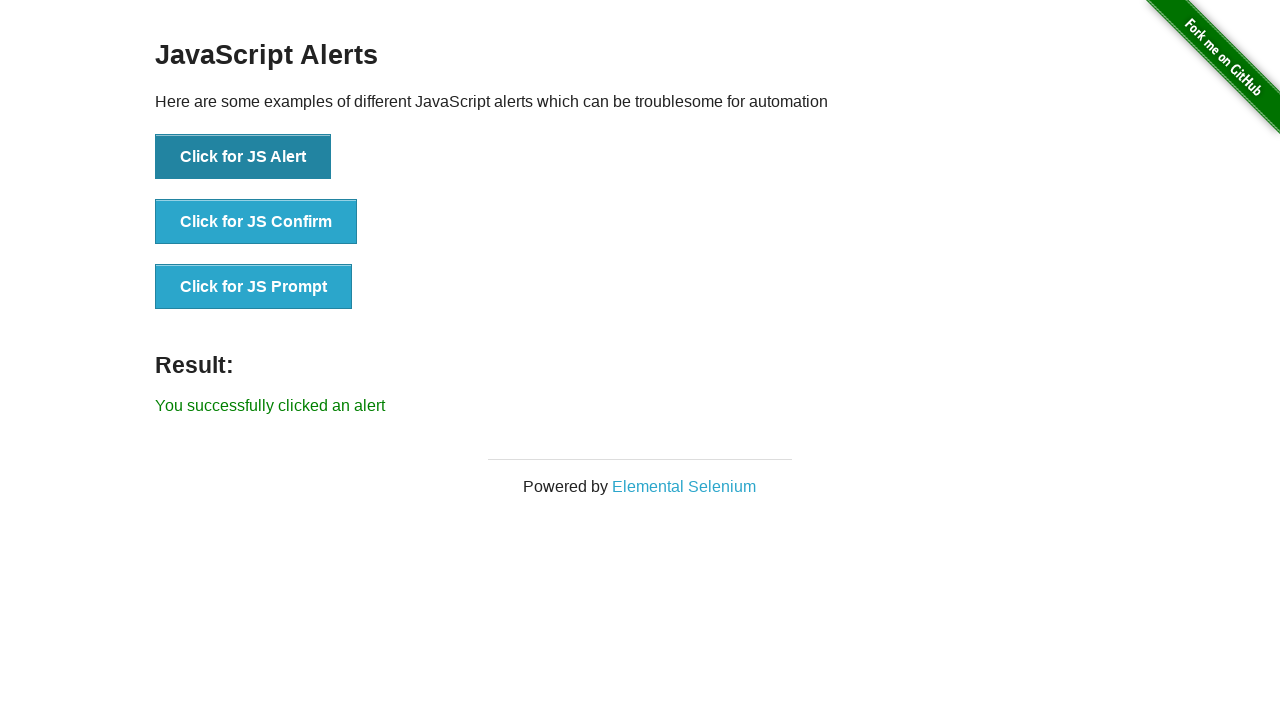